Tests the DemoQA website's alerts, frames and windows functionality by navigating through menu items, clicking on browser windows option, opening a new tab, verifying content in the new tab, and switching back to the original tab.

Starting URL: https://demoqa.com/

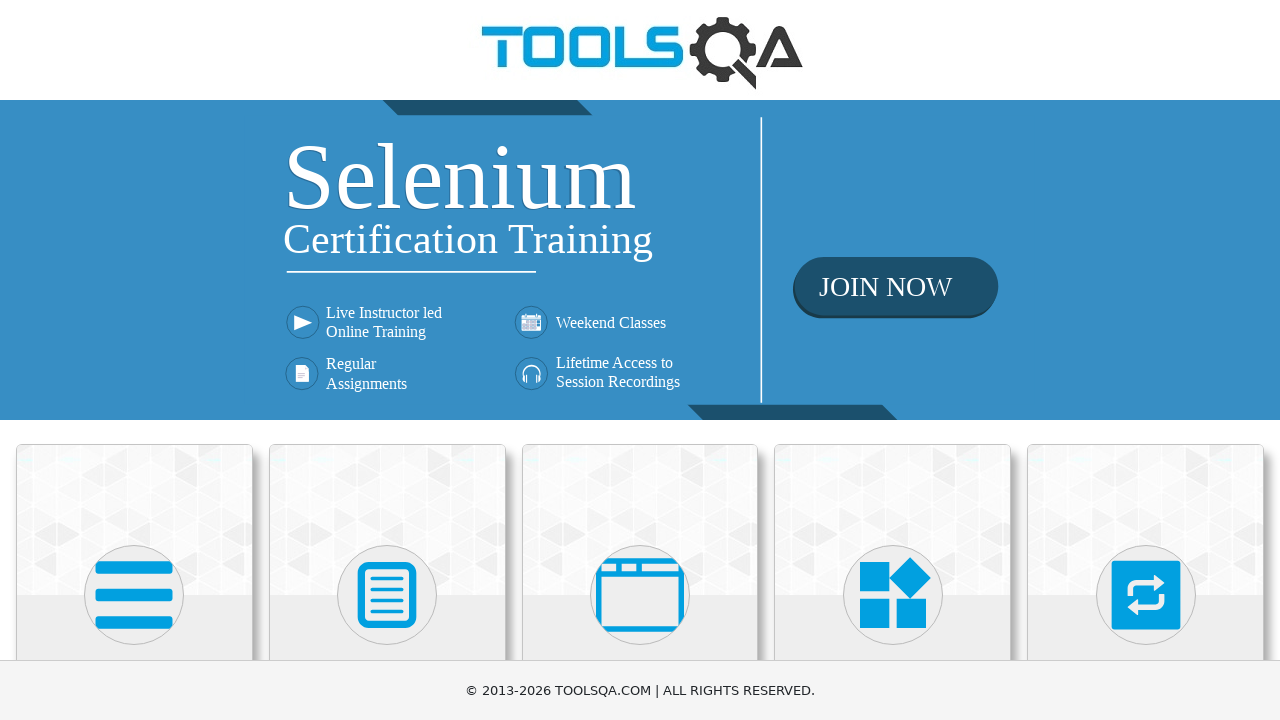

Scrolled down to view Alerts, Frame & Windows button
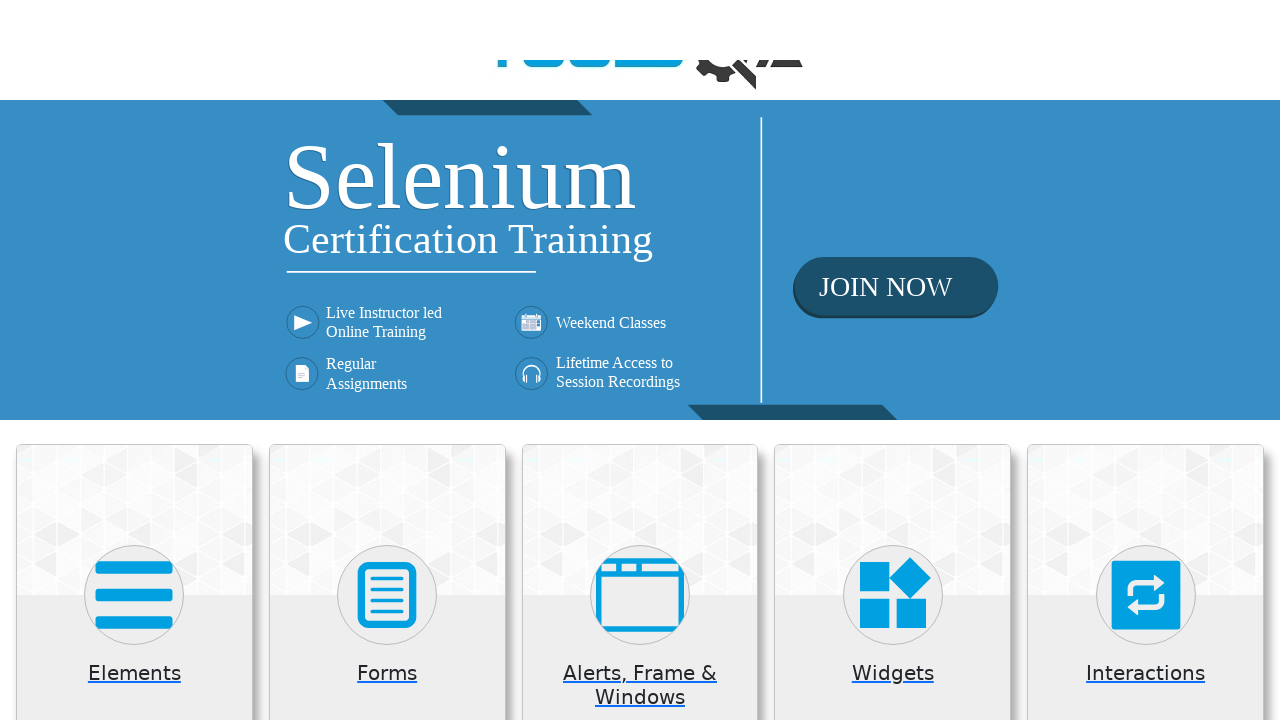

Clicked on Alerts, Frame & Windows button at (640, 55) on xpath=(//h5)[3]
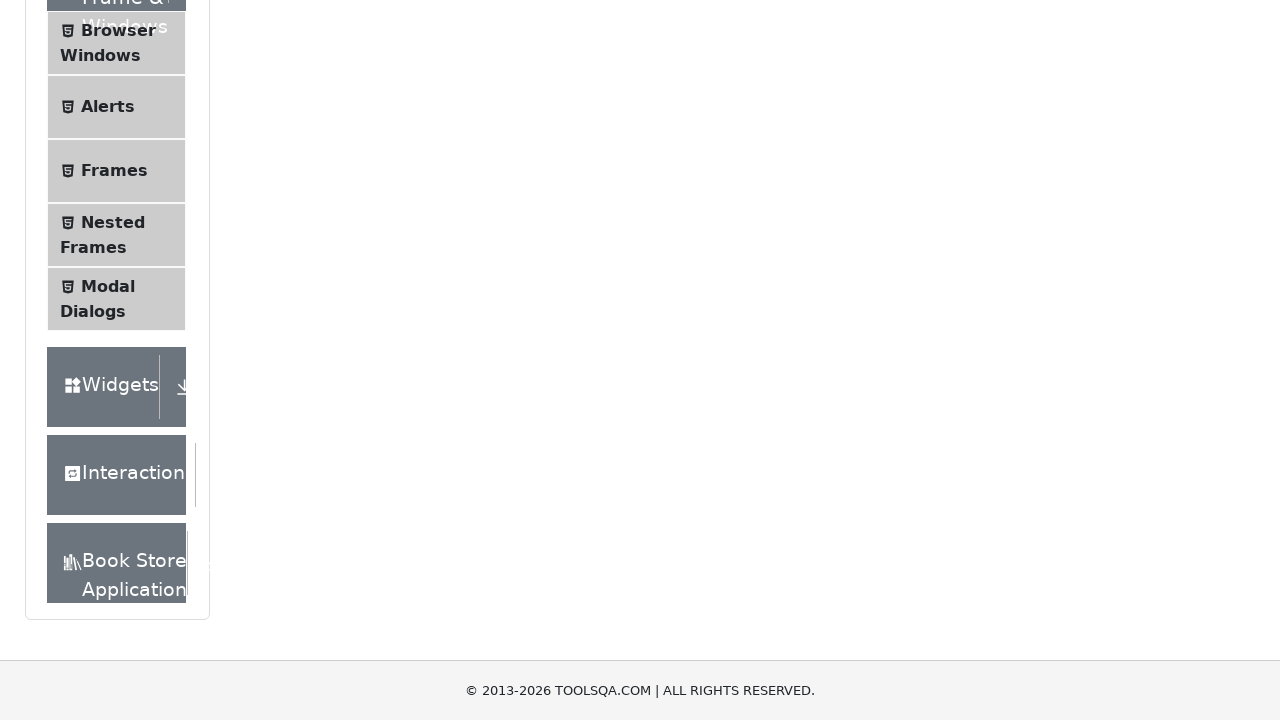

Verified instruction text appeared
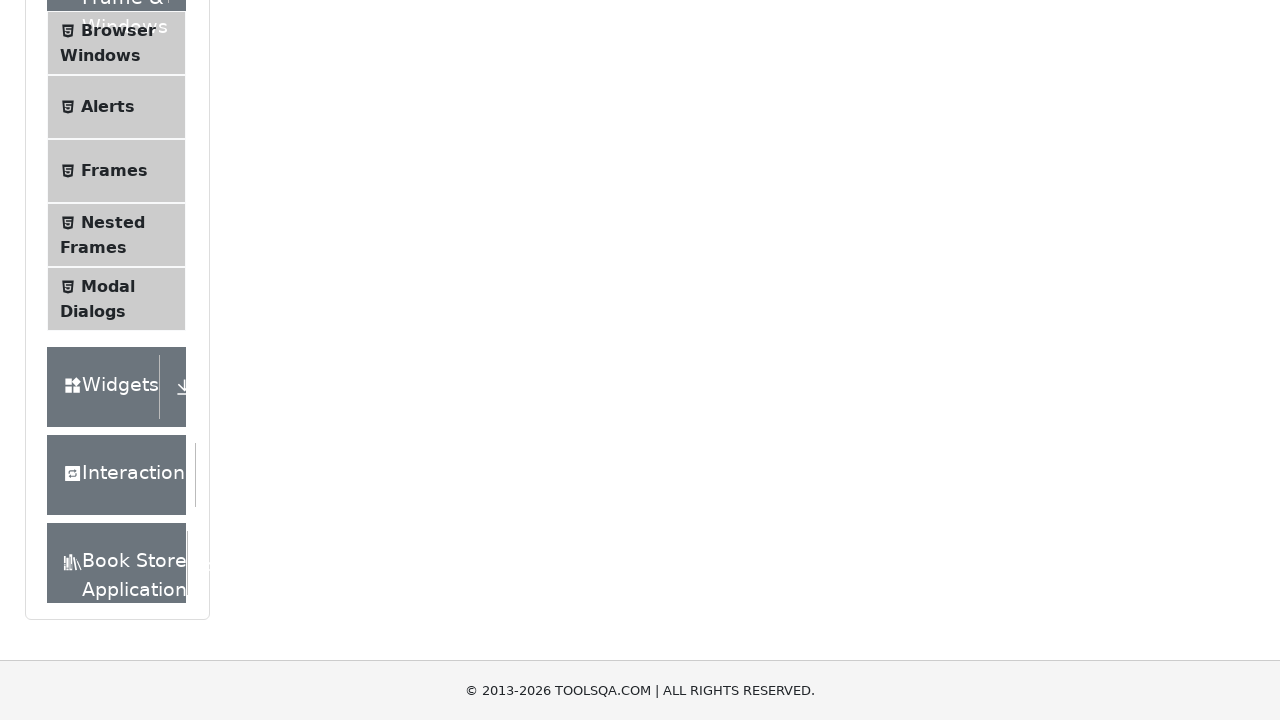

Scrolled down to view left menu options
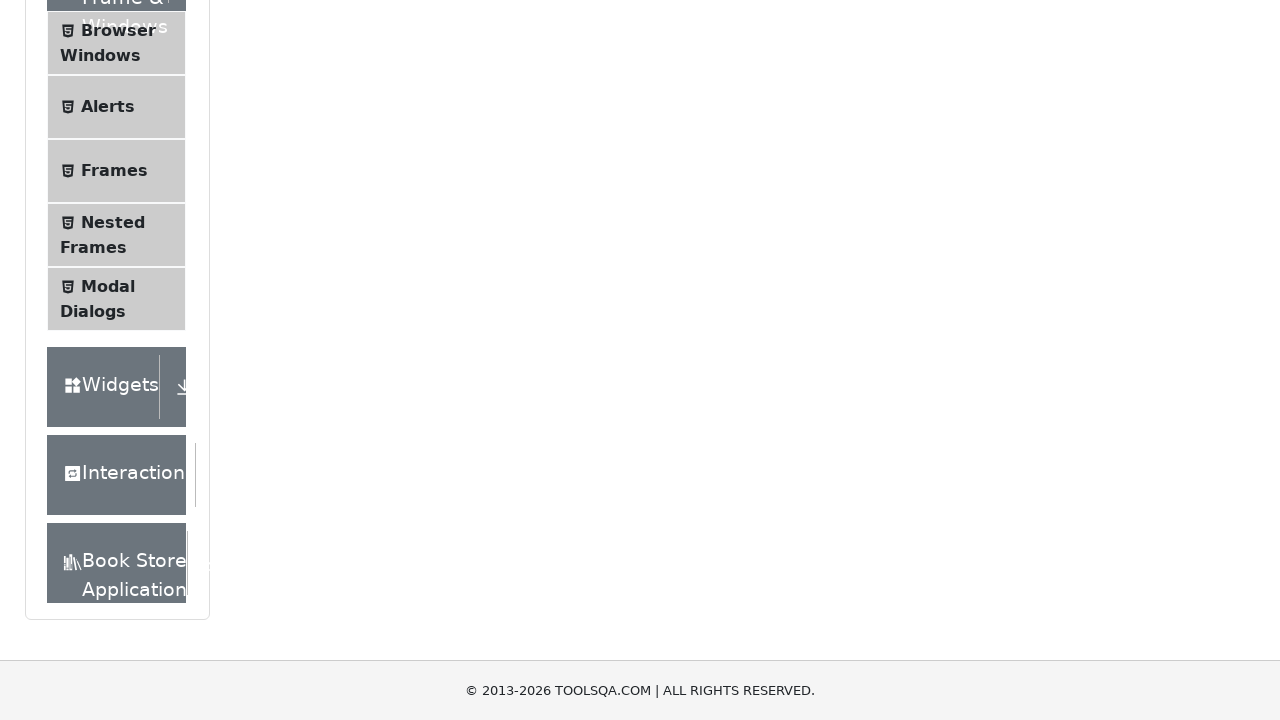

Clicked on Browser Windows option from left menu at (118, 30) on span:text('Browser Windows')
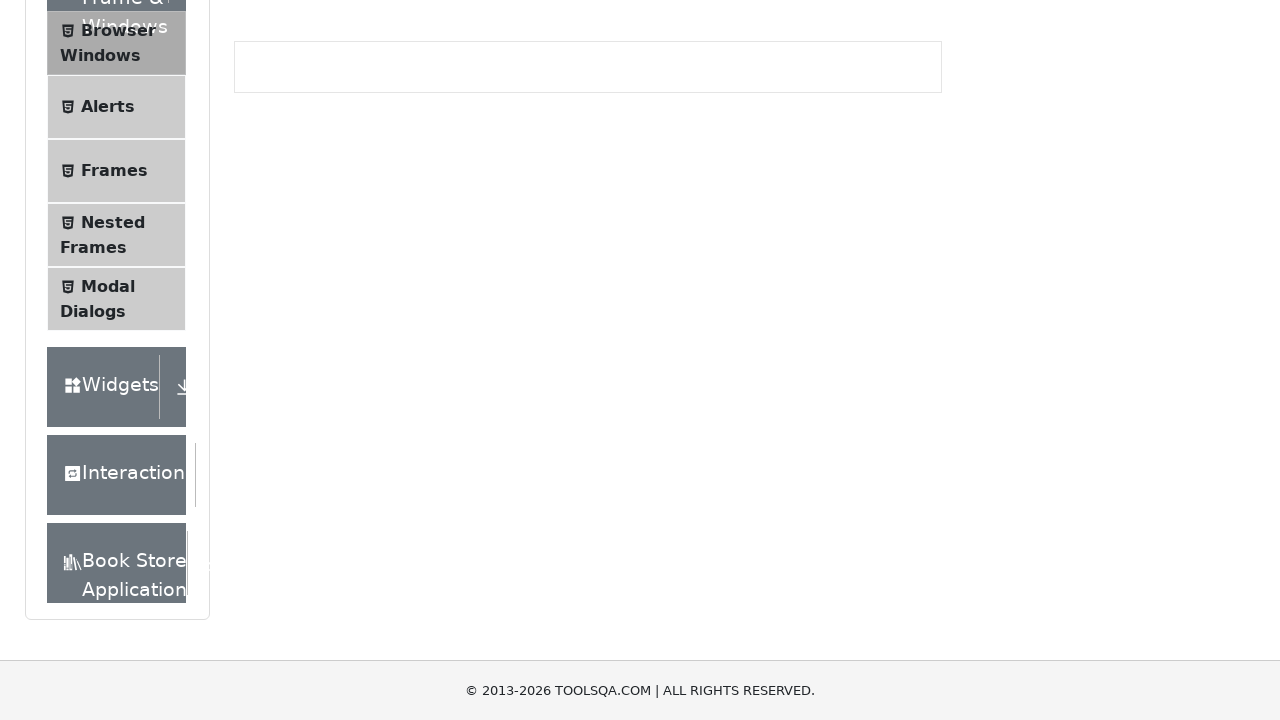

Verified New Tab button is visible
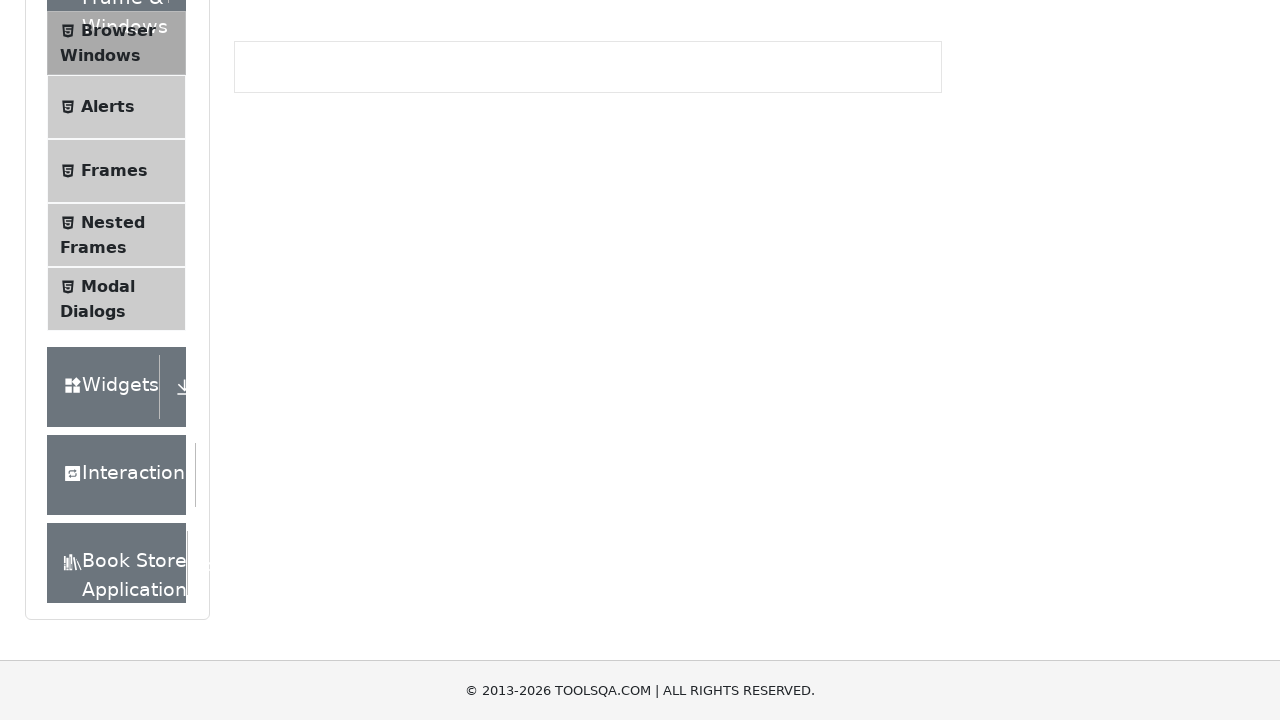

Clicked New Tab button and new tab opened at (280, 242) on #tabButton
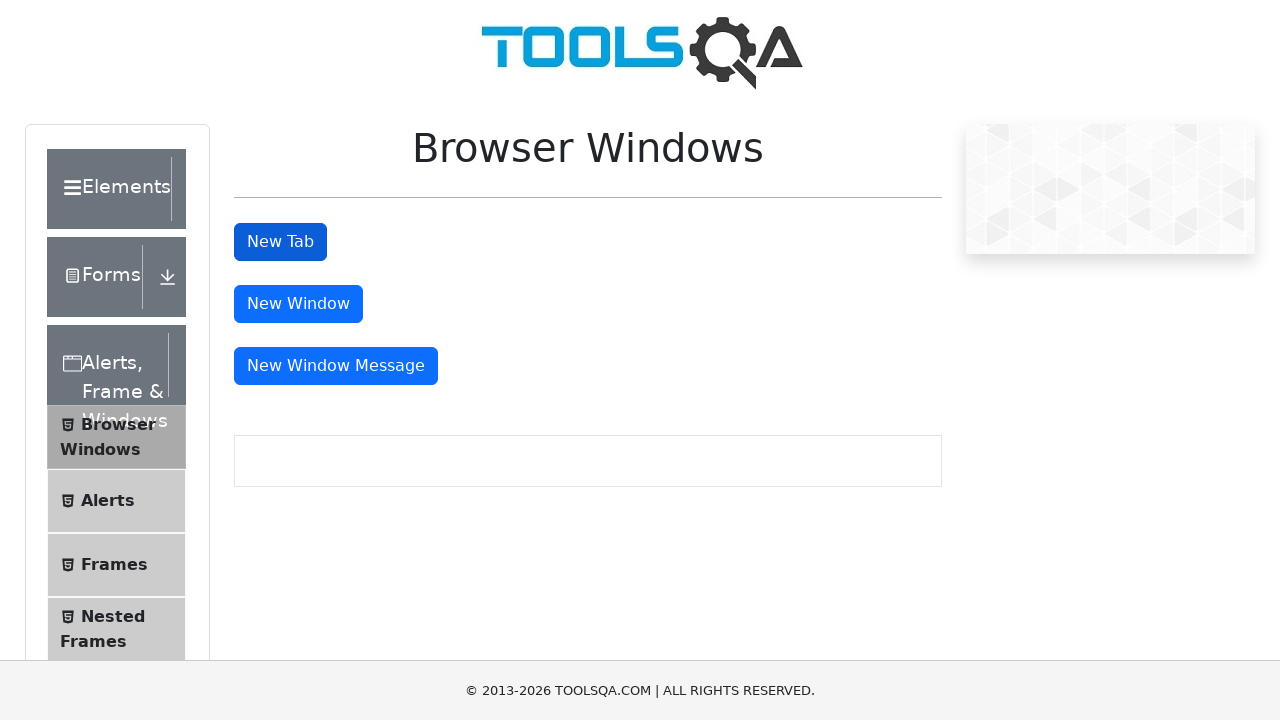

Switched to new tab and verified sample page heading
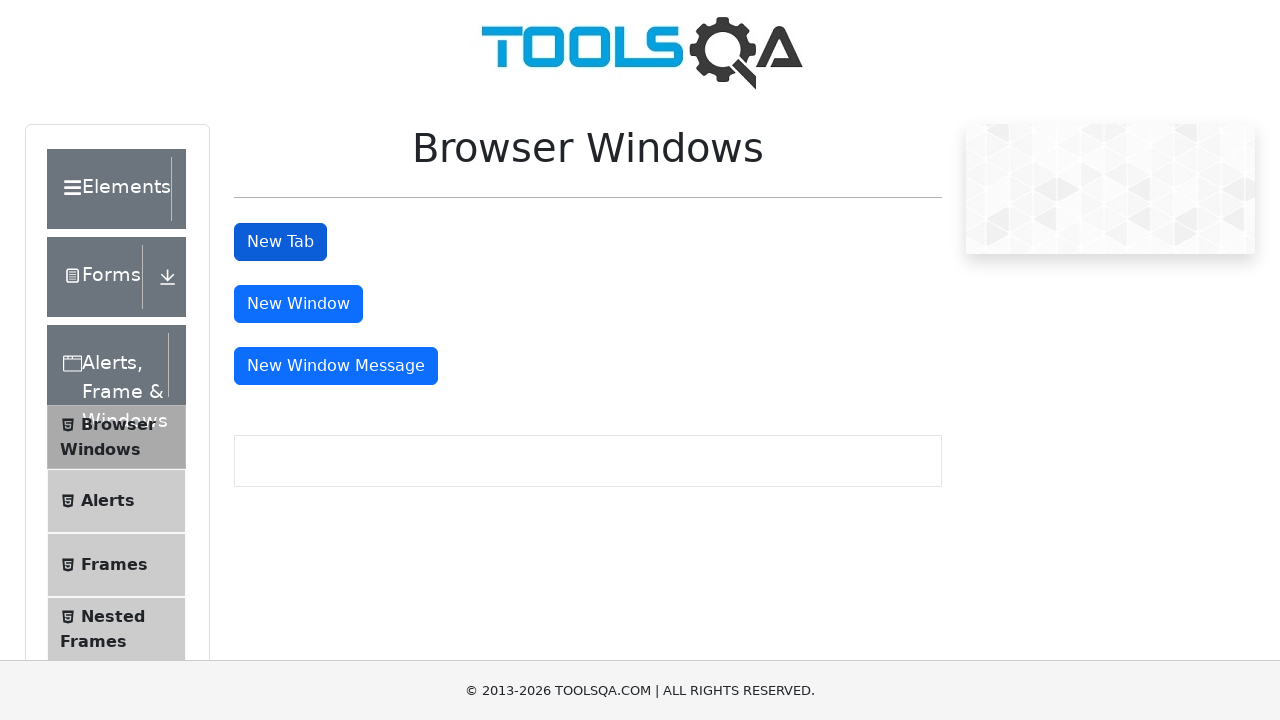

Closed the new tab
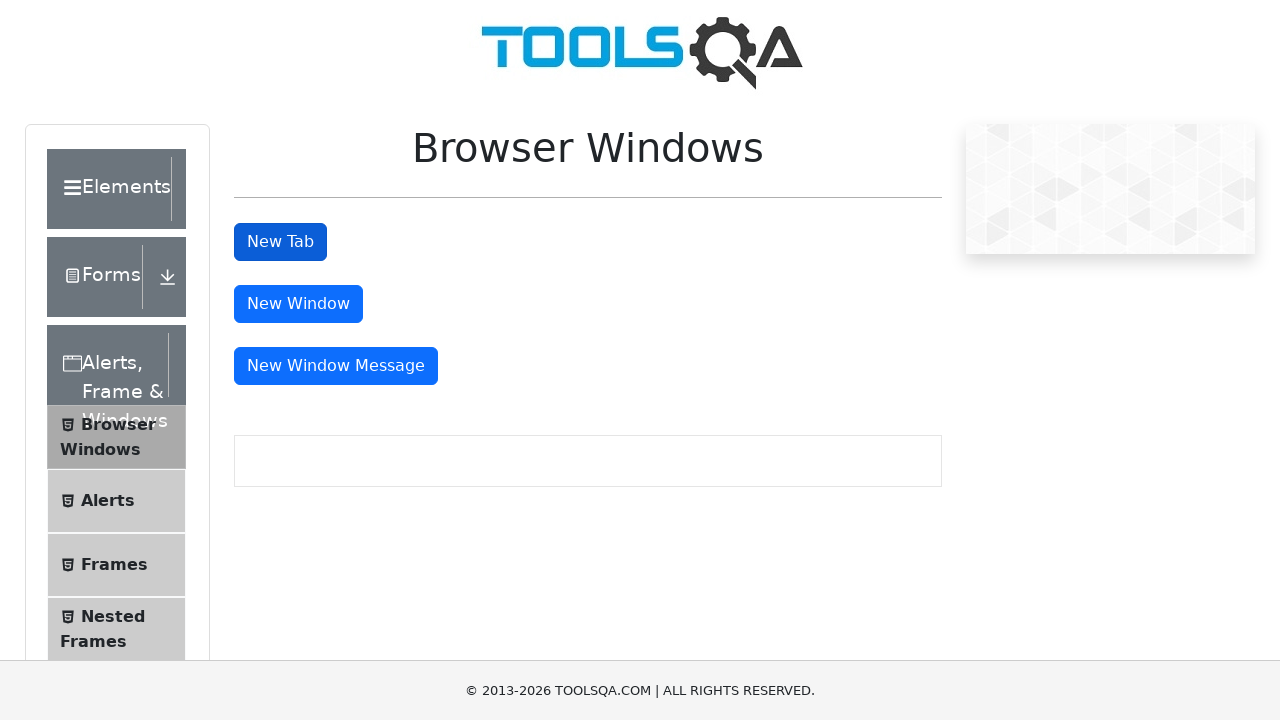

Verified New Tab button is still visible on original tab
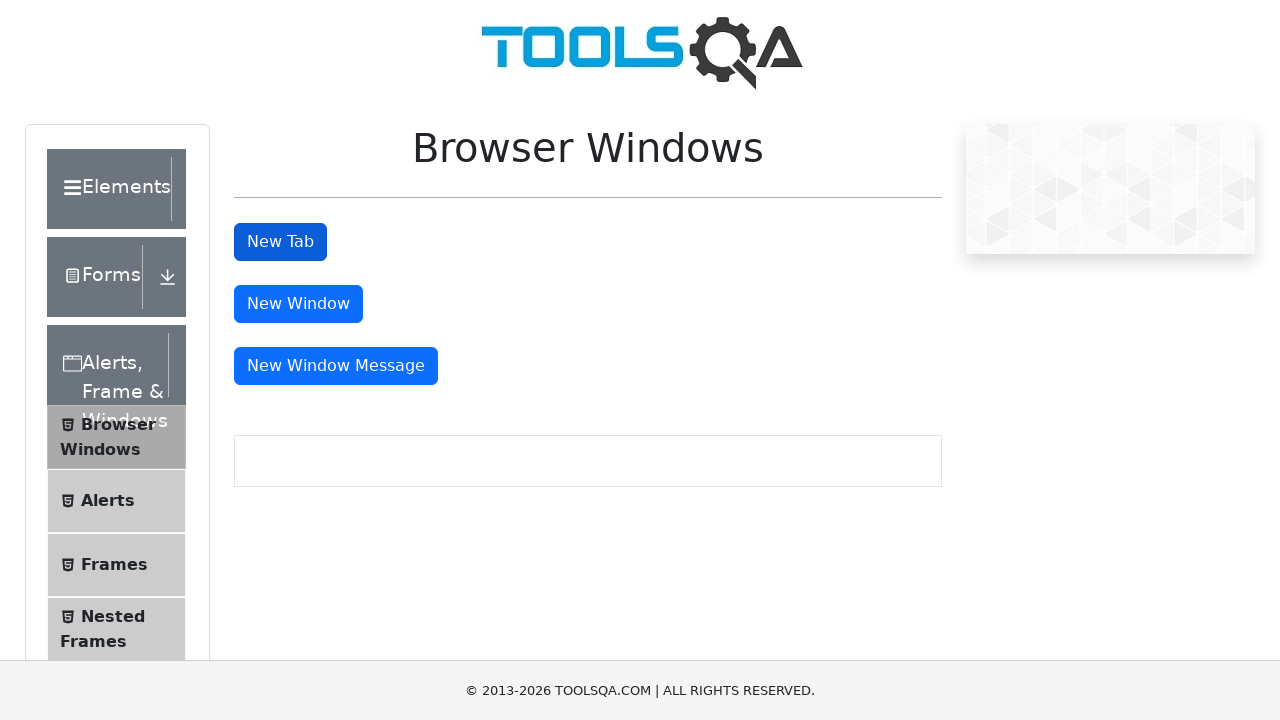

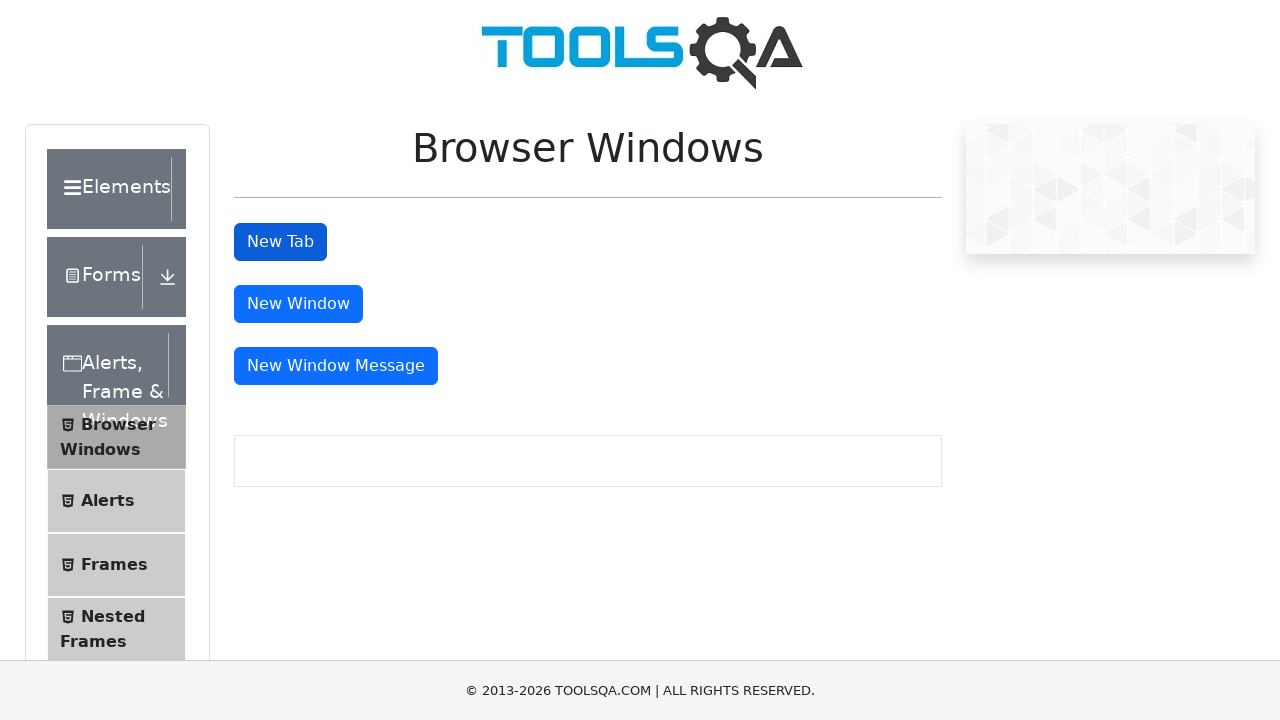